Tests the dynamic controls page by clicking the Enable button, waiting for the loading to complete, and verifying the input field becomes enabled.

Starting URL: https://practice.cydeo.com/dynamic_controls

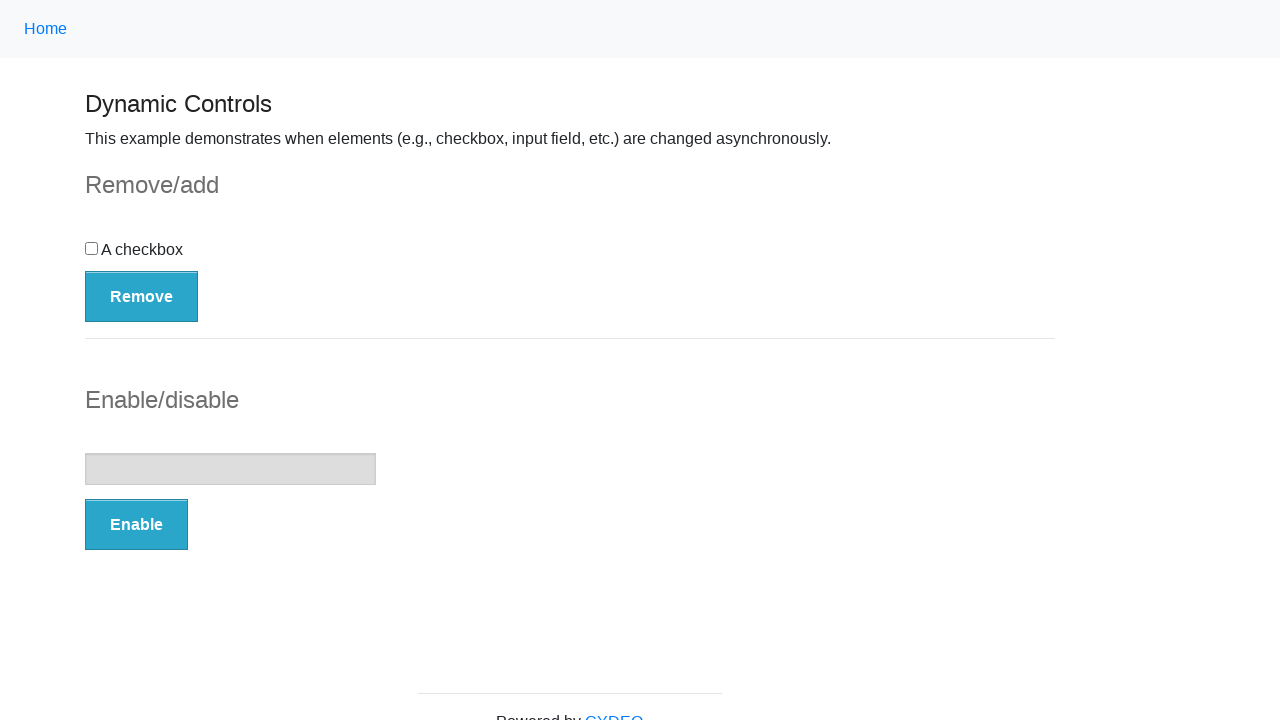

Clicked the Enable button at (136, 525) on button:has-text('Enable')
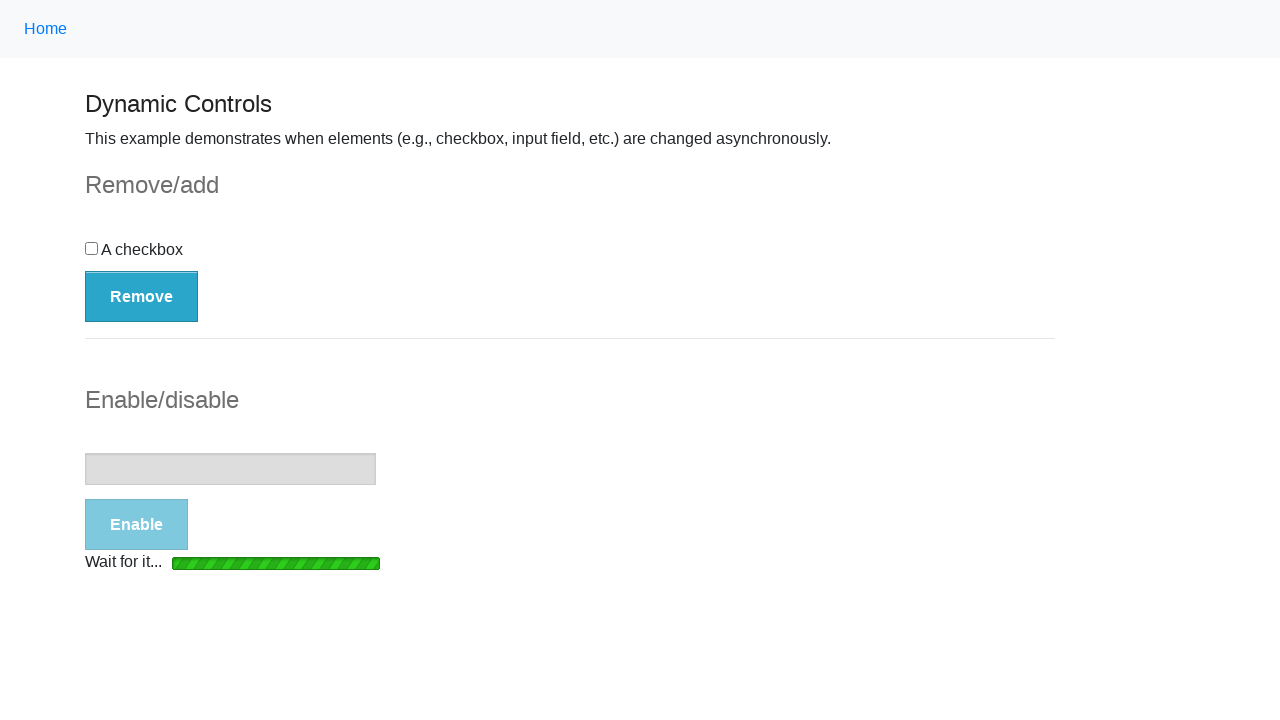

Loading bar disappeared, indicating the operation completed
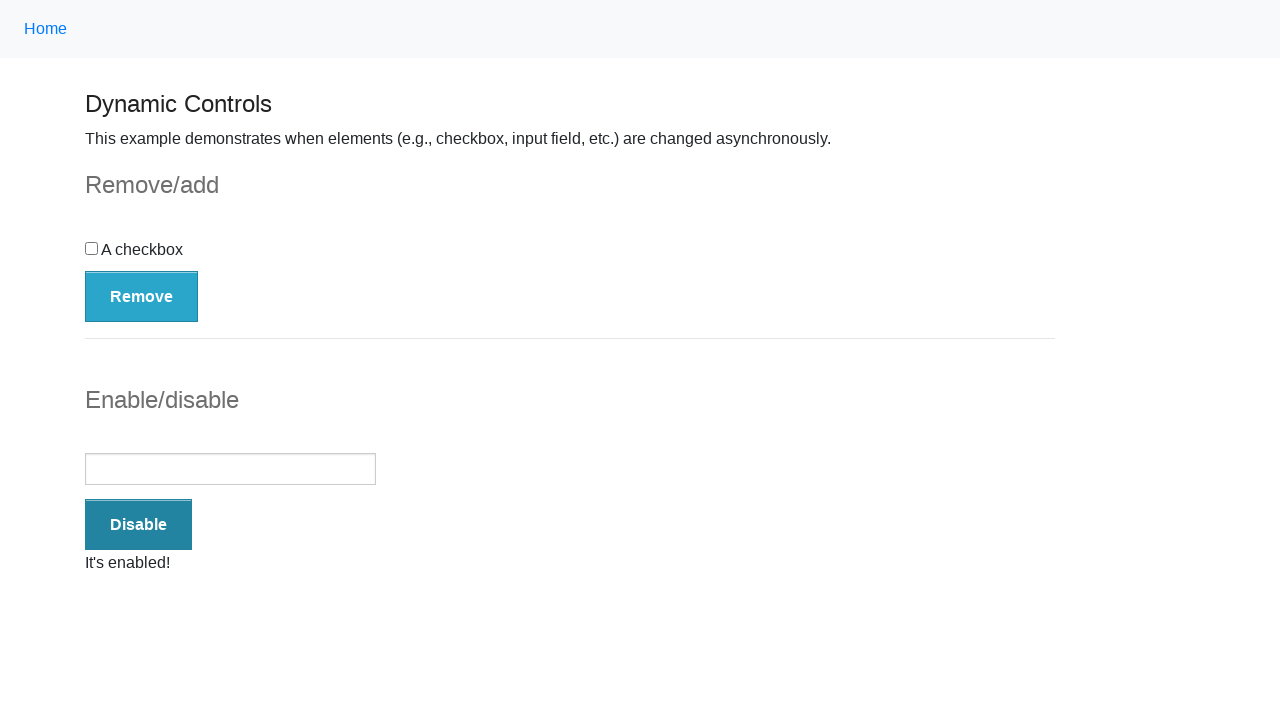

Success message is now displayed
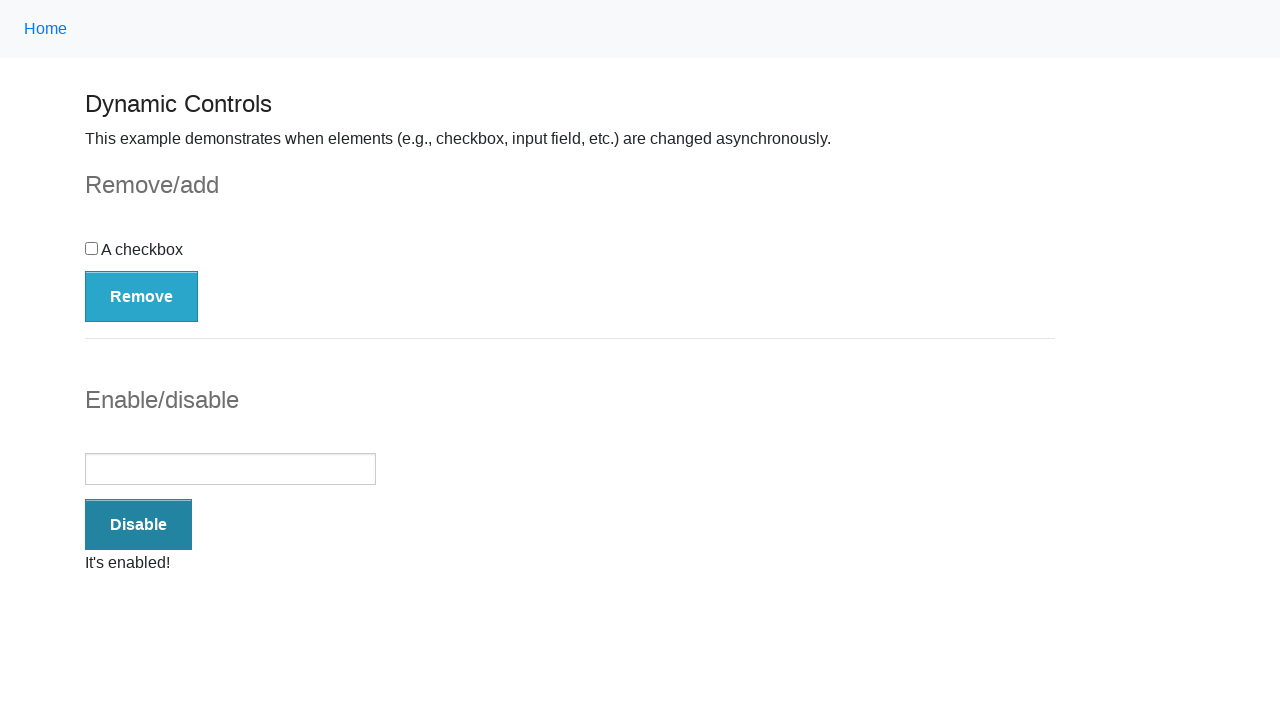

Input field is now enabled and ready for user interaction
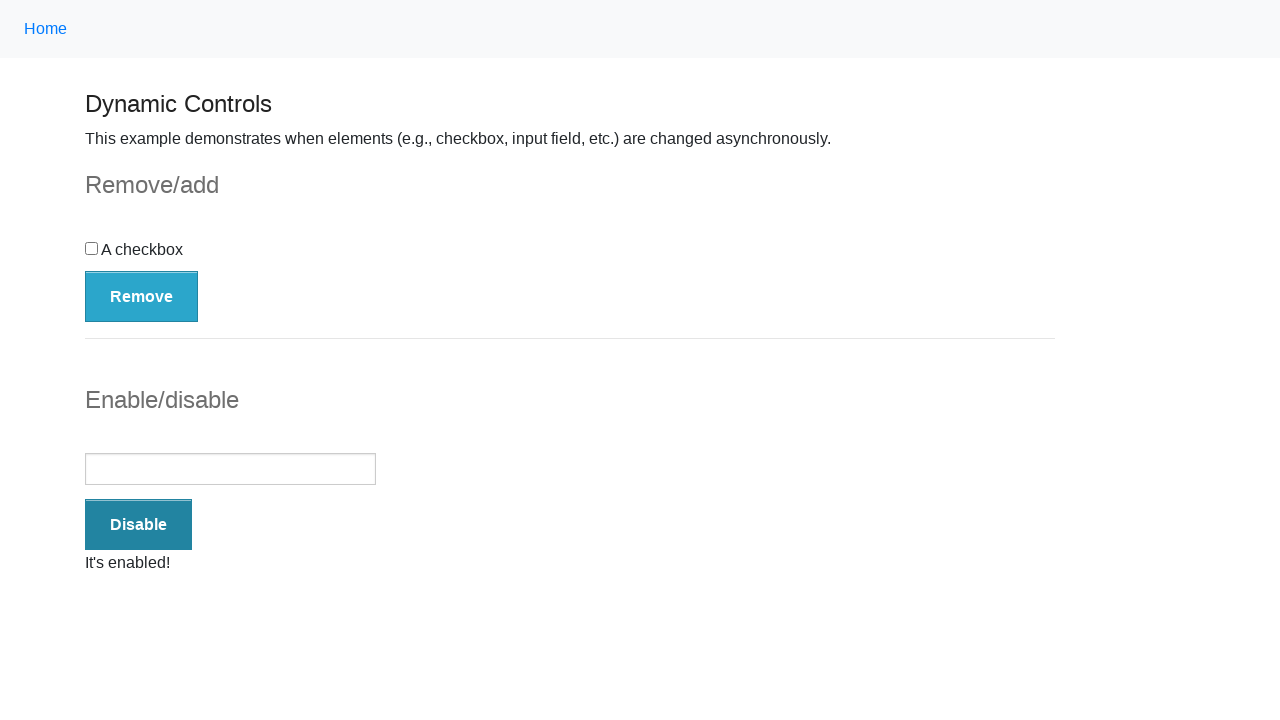

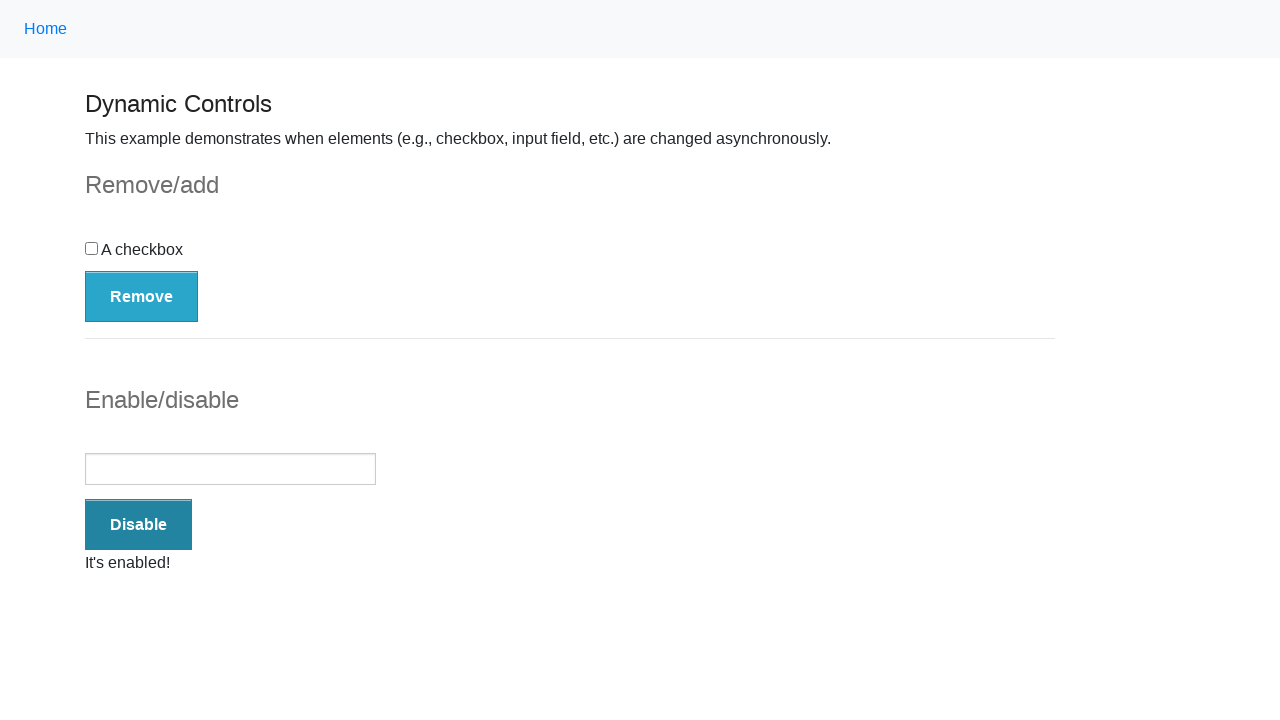